Navigates to the FINVIZ financial website and verifies the page title matches the expected value "FINVIZ.com - Stock Screener"

Starting URL: https://finviz.com

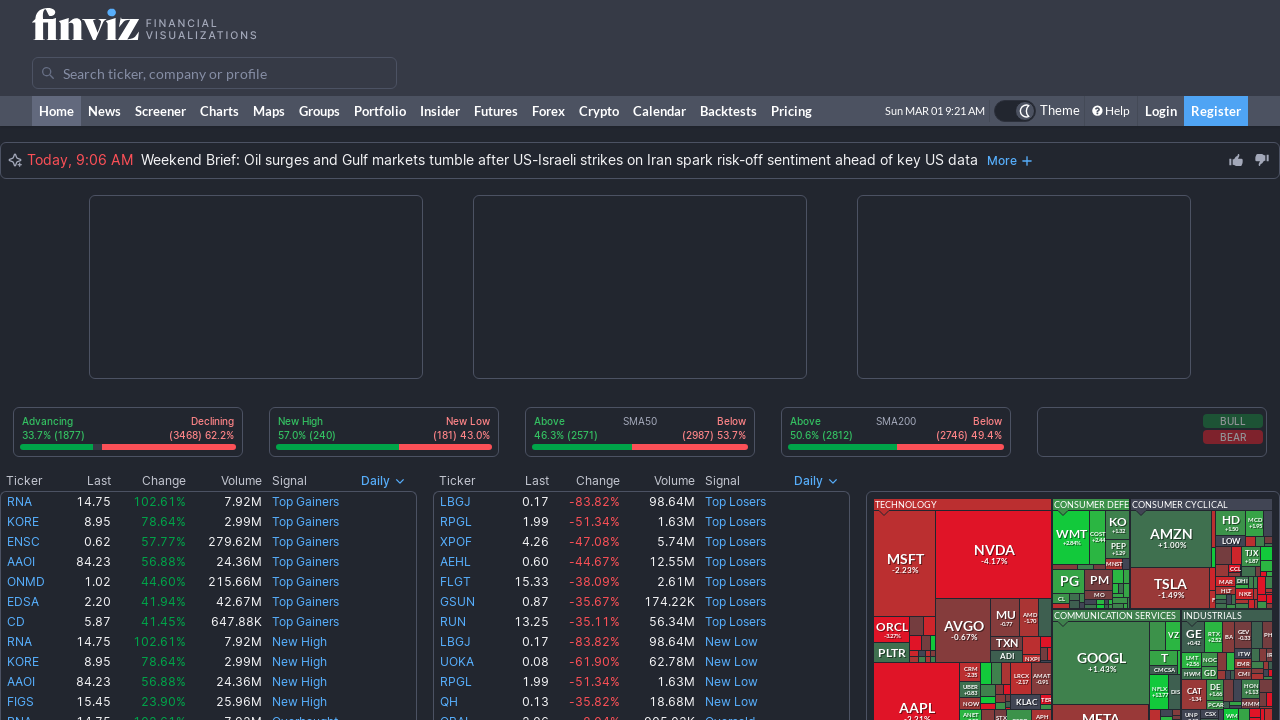

Navigated to https://finviz.com
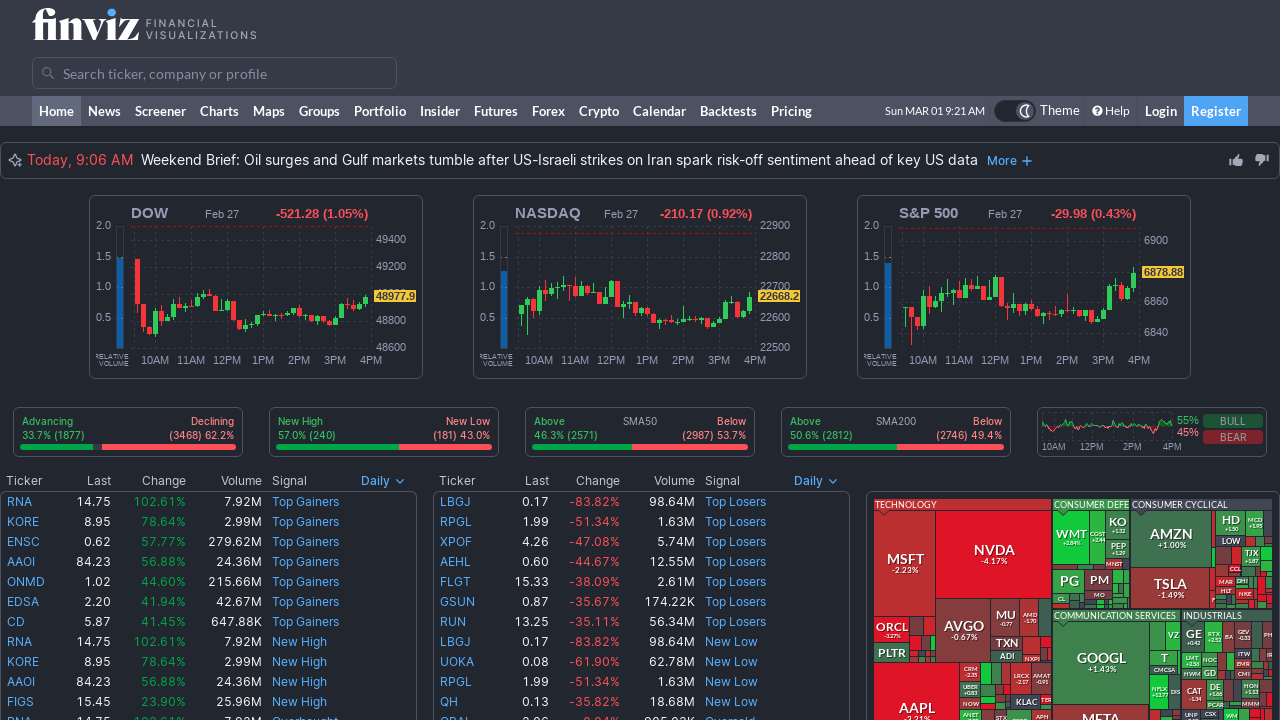

Page loaded with domcontentloaded state
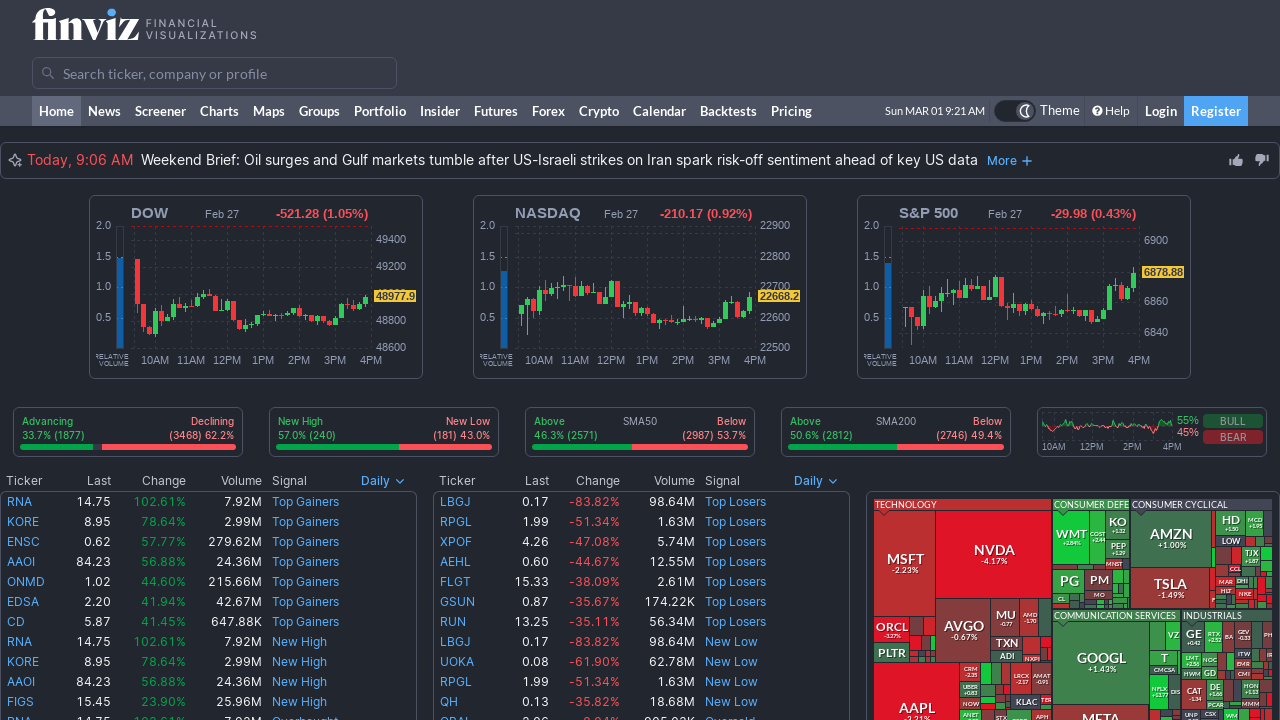

Retrieved page title: Finviz - Stock Screener
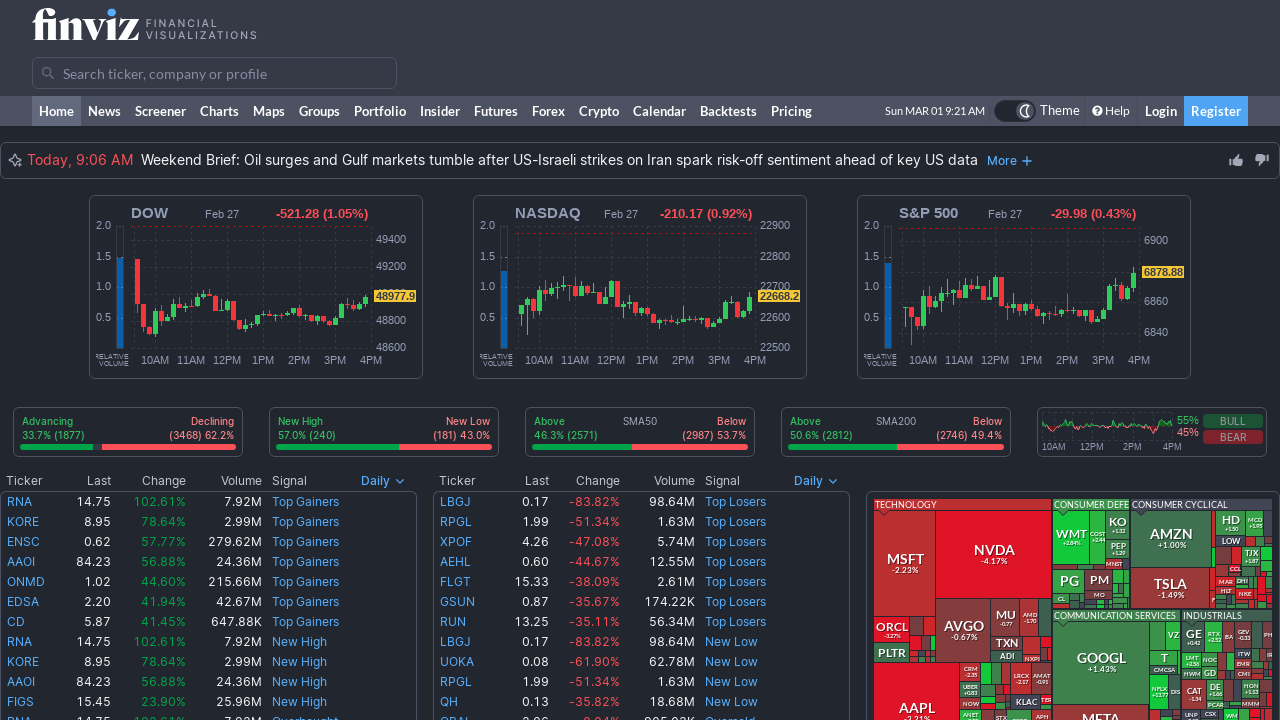

Page title verification failed - expected 'FINVIZ.com - Stock Screener' but got 'Finviz - Stock Screener'
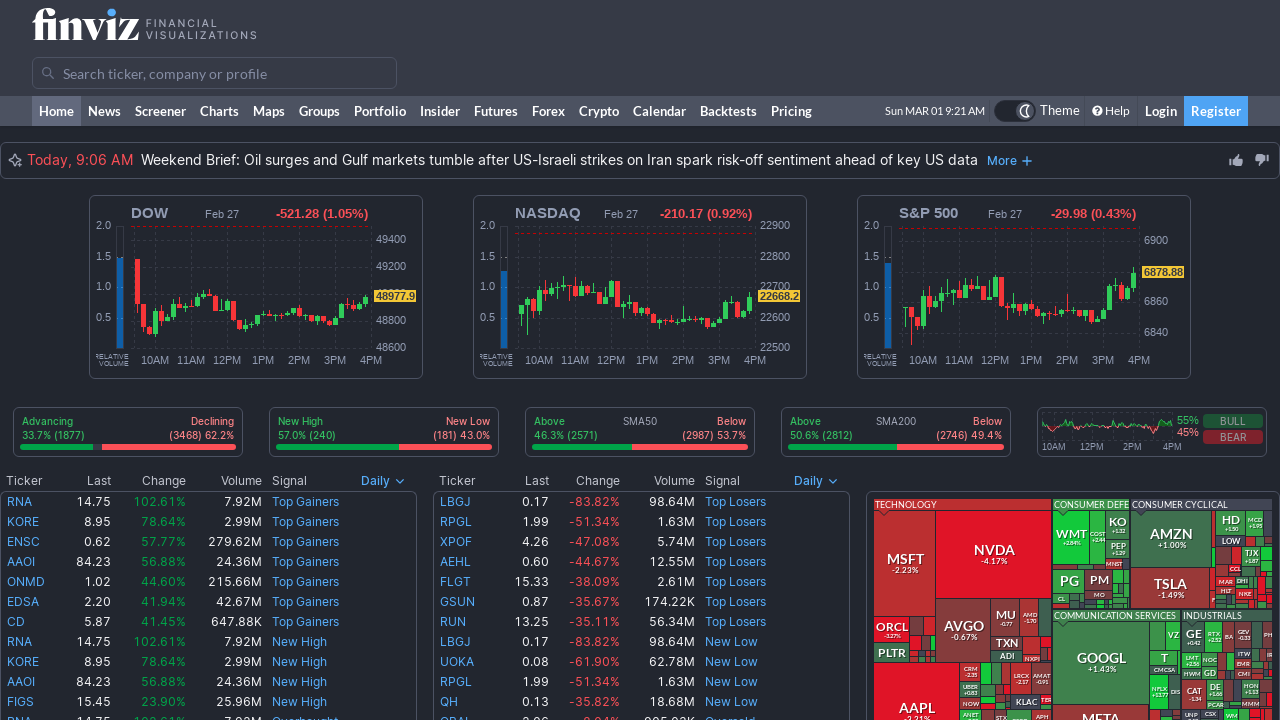

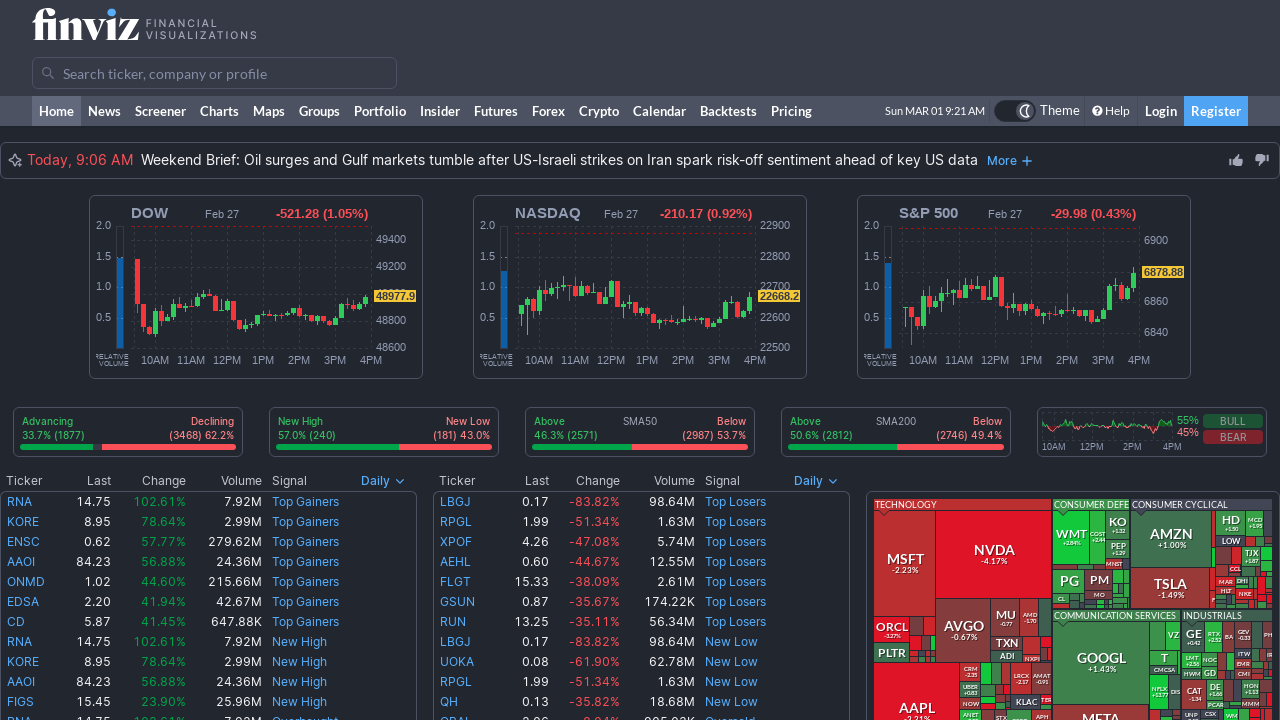